Tests login form validation by entering invalid password and verifying the error message displayed

Starting URL: https://the-internet.herokuapp.com/login

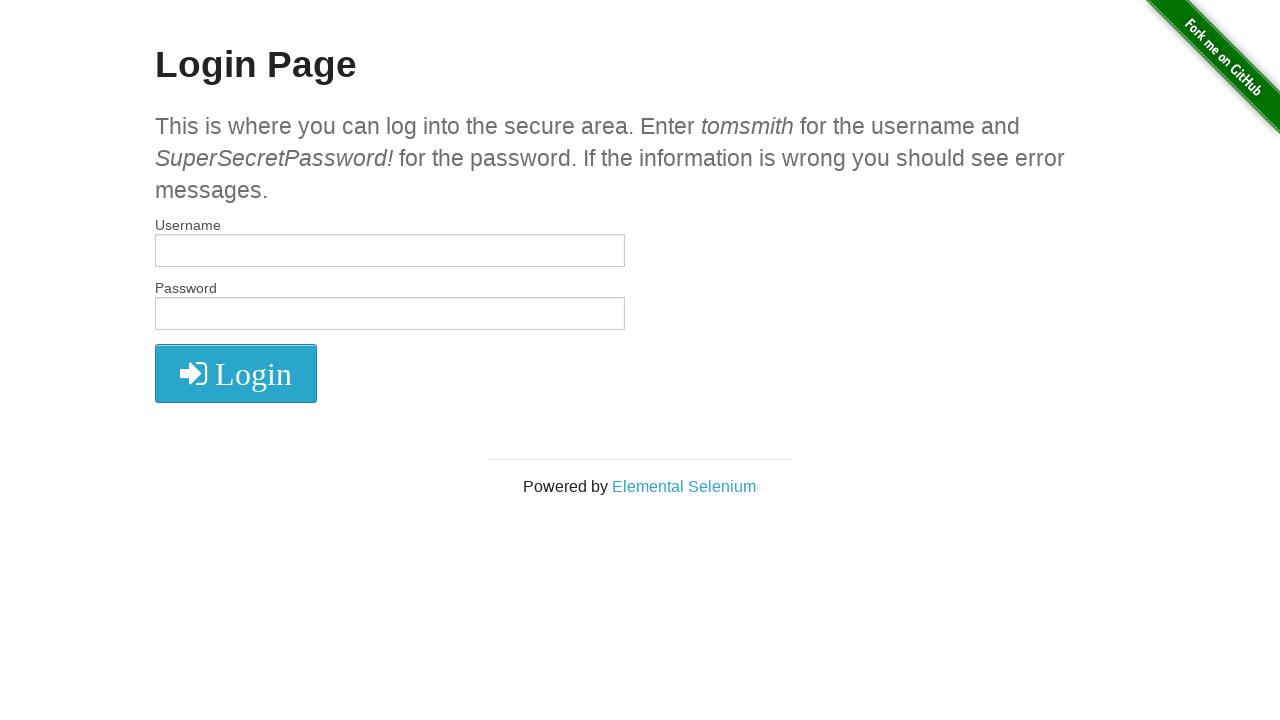

Entered username 'tomsmith' in the username field on #username
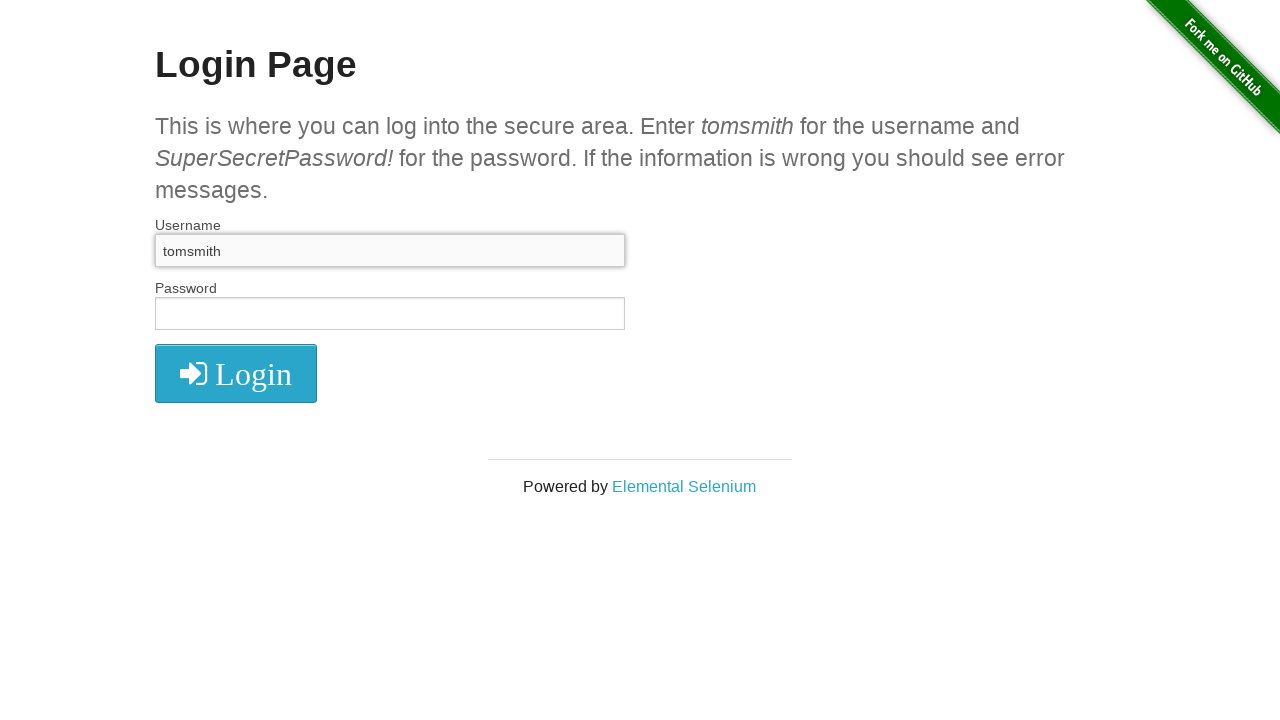

Entered invalid password 'aa' in the password field on #password
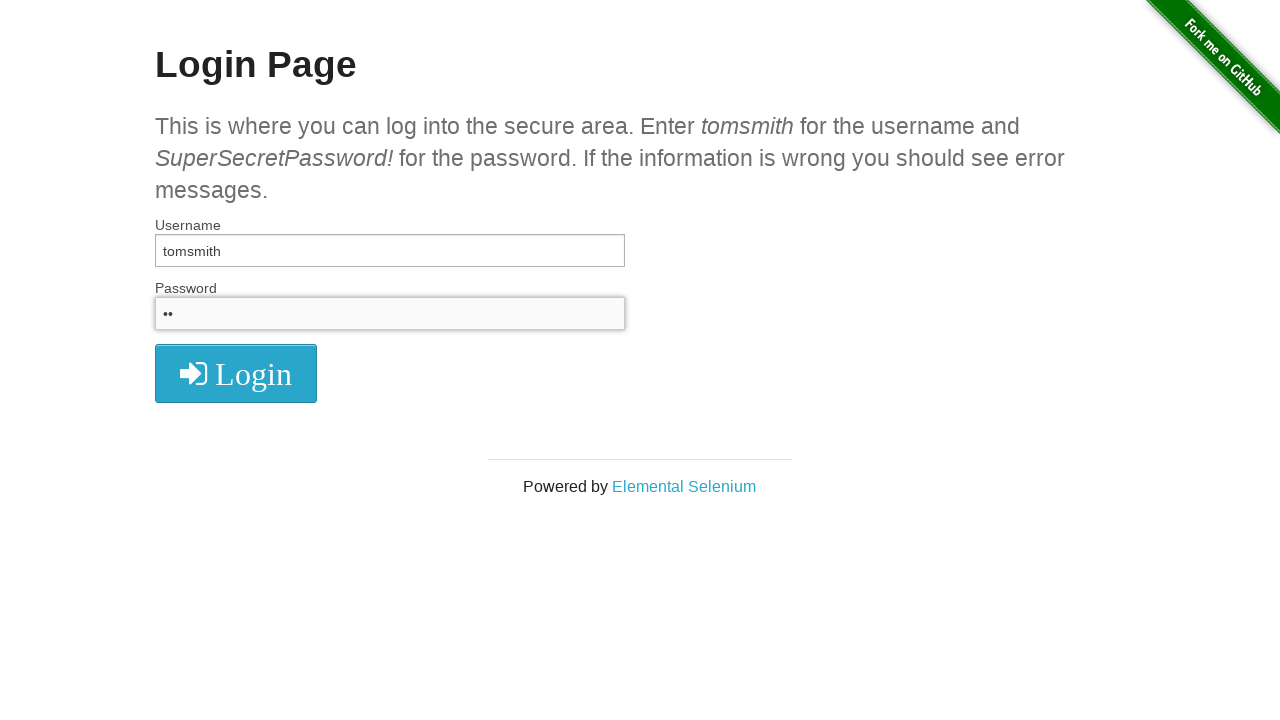

Clicked the login button at (236, 373) on .radius
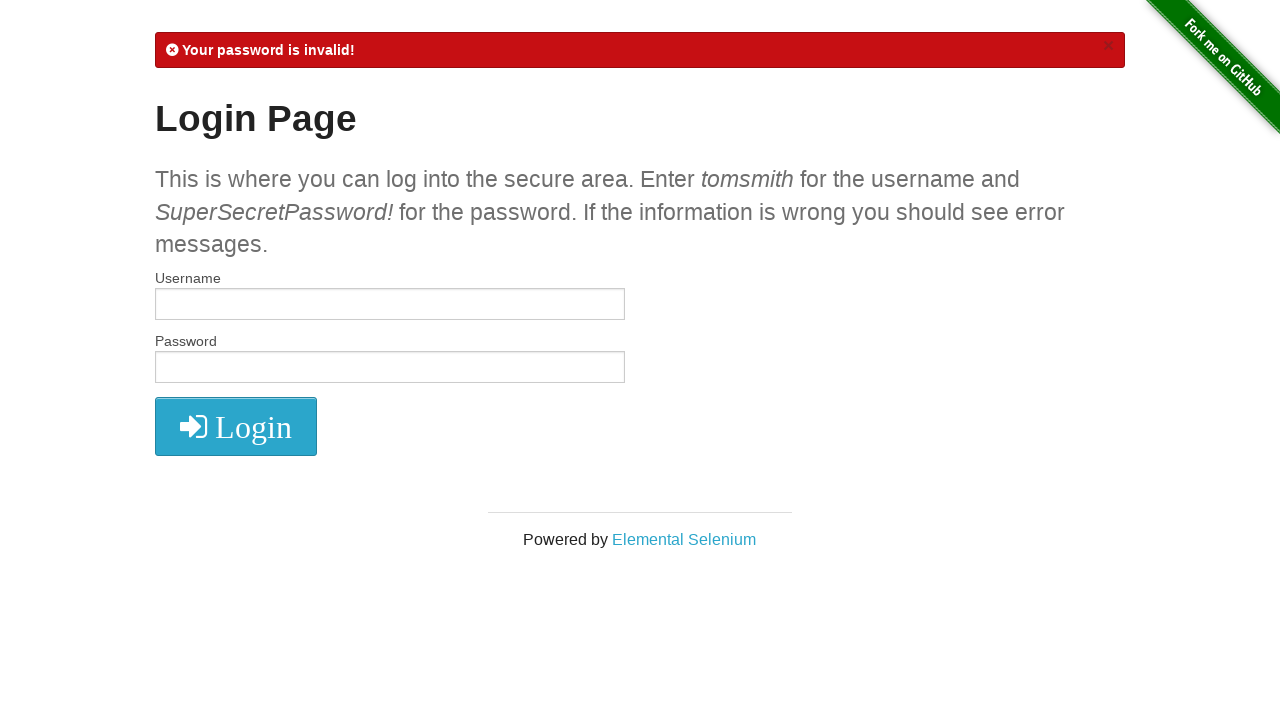

Error message appeared after login attempt with invalid password
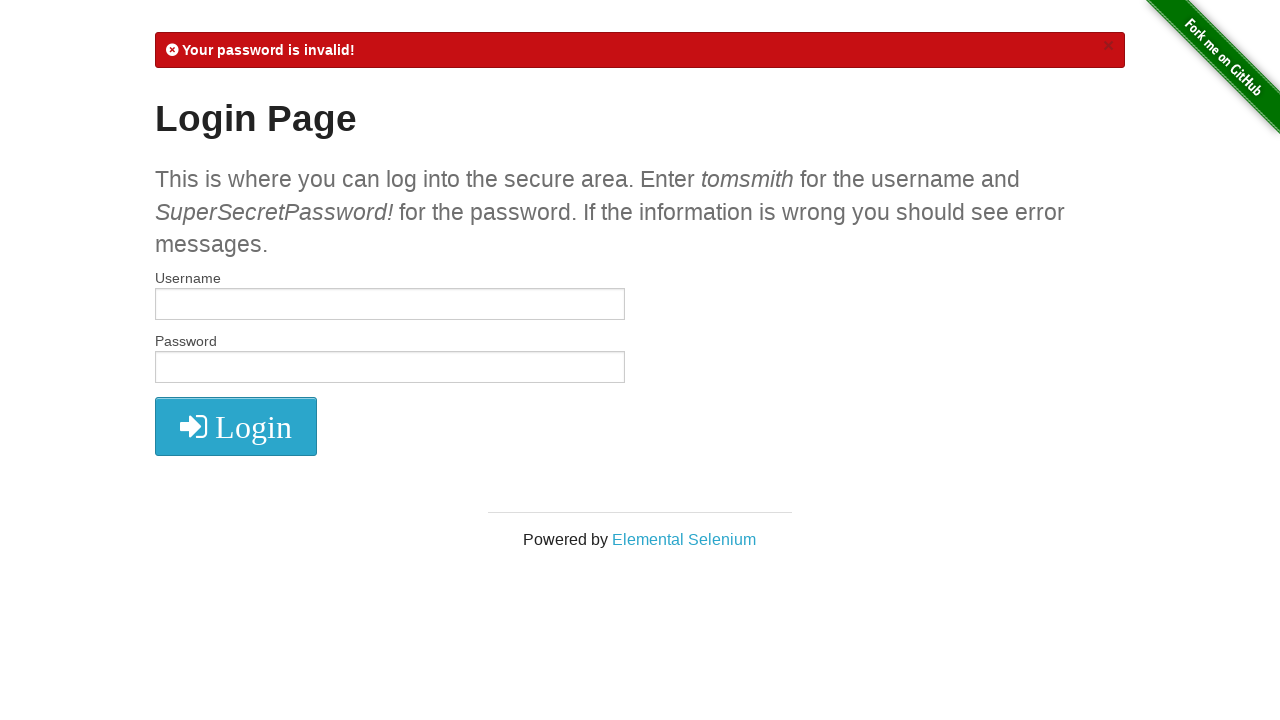

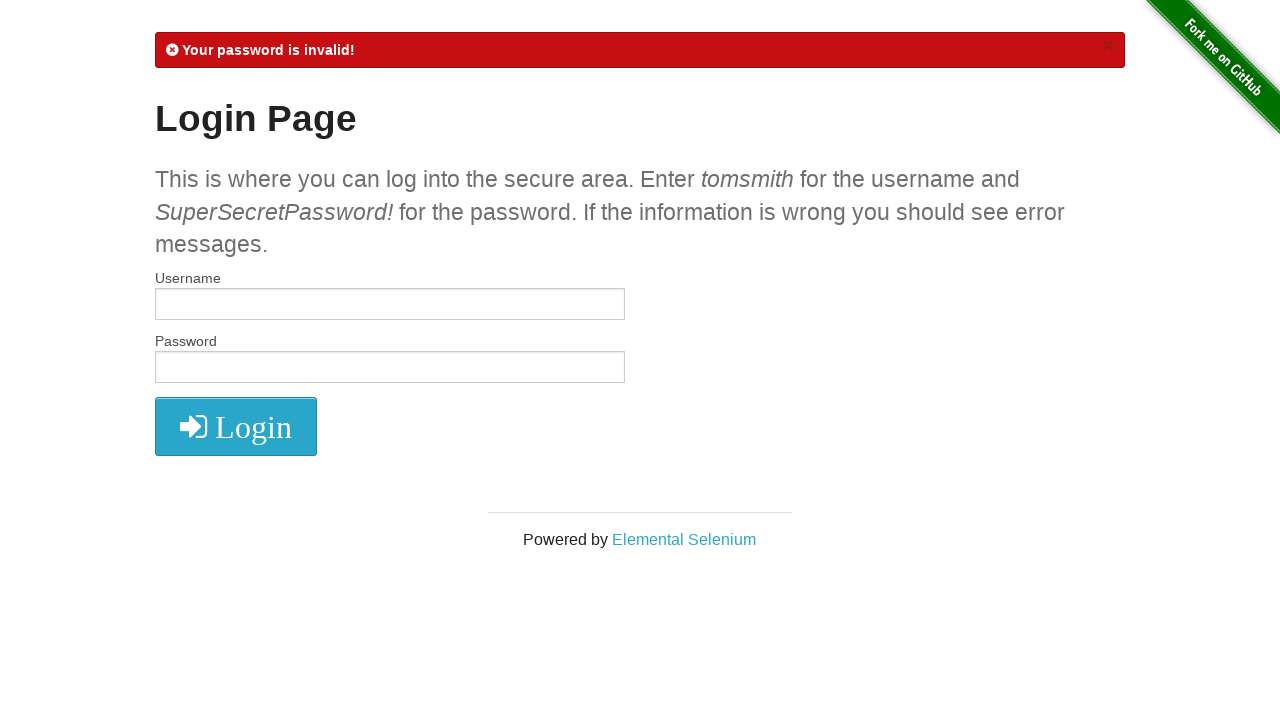